Tests datepicker functionality by clicking on the date input field to open the calendar and selecting a specific date

Starting URL: http://seleniumpractise.blogspot.com/2016/08/how-to-handle-calendar-in-selenium.html

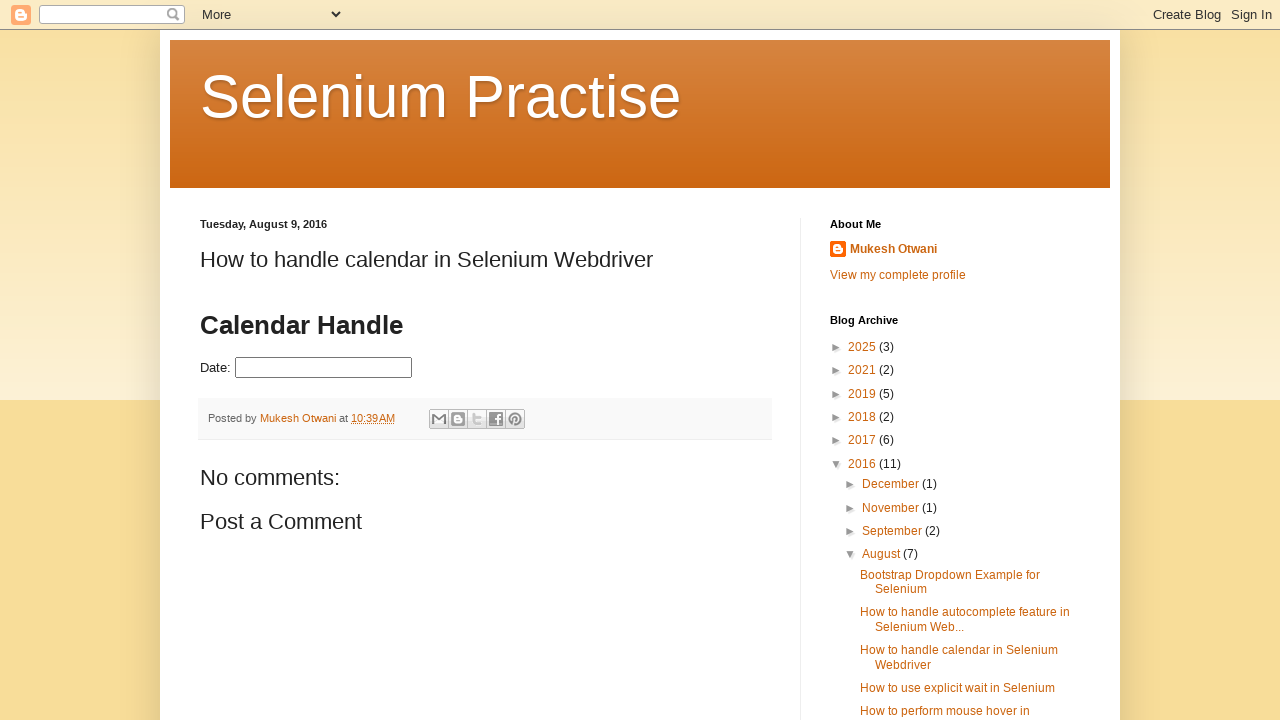

Clicked on datepicker input field to open calendar at (324, 368) on #datepicker
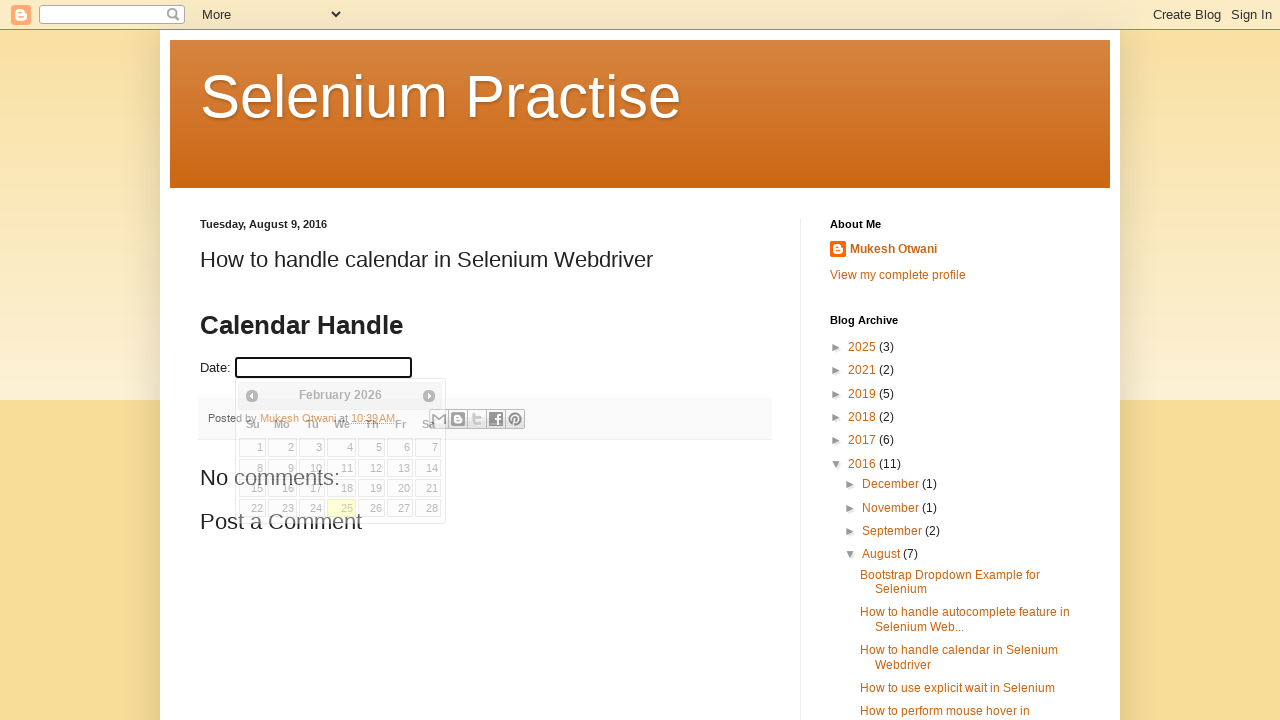

Calendar widget became visible
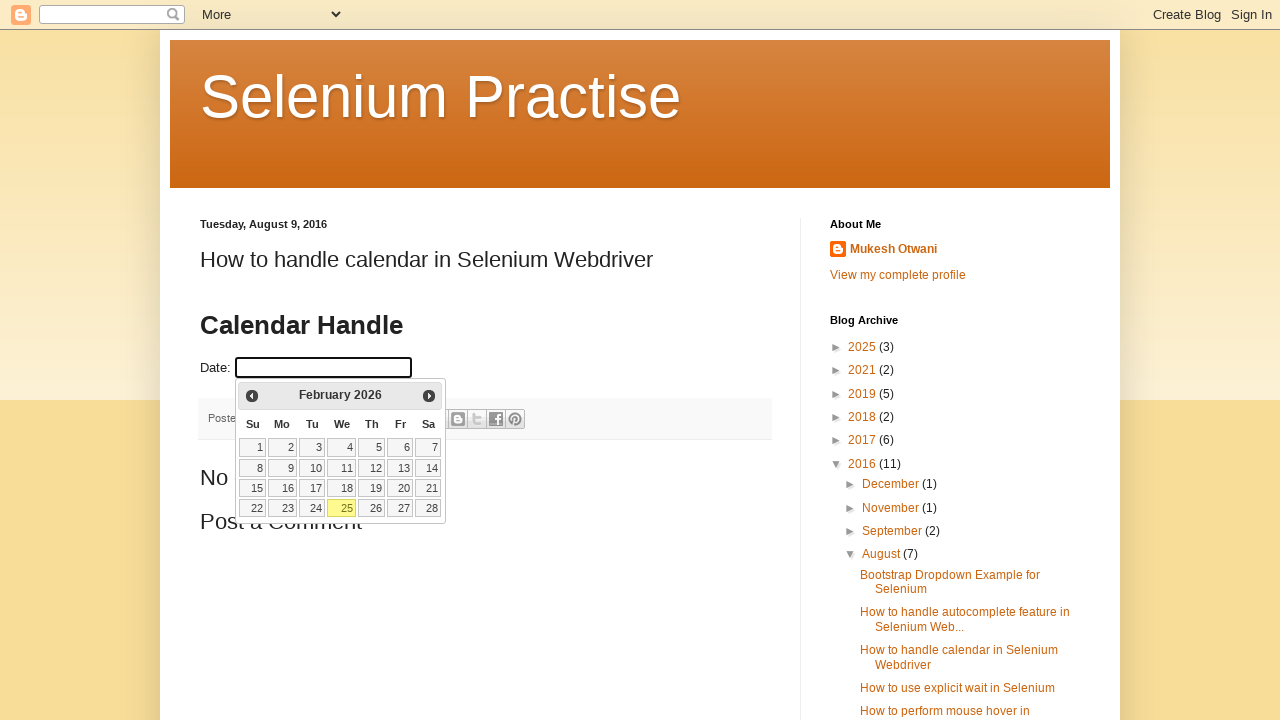

Selected a specific date from the calendar at (428, 508) on xpath=//*[@id='ui-datepicker-div']/table/tbody/tr[4]/td[7]/a
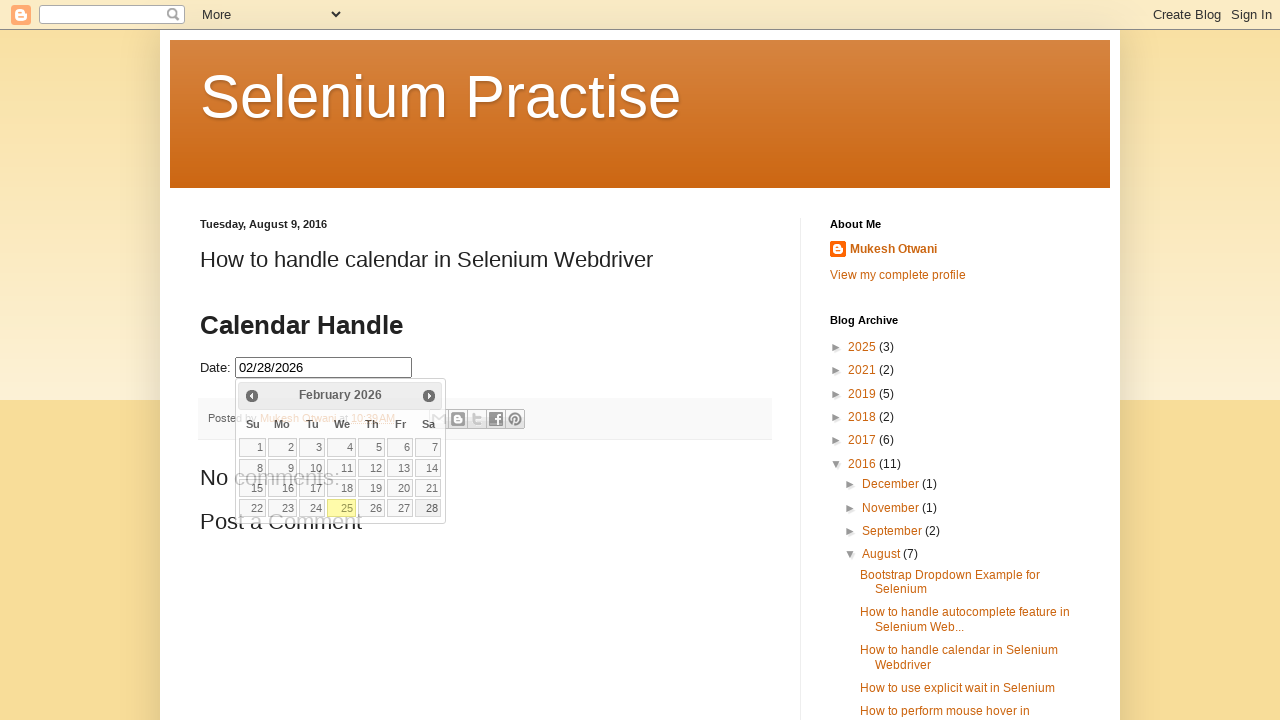

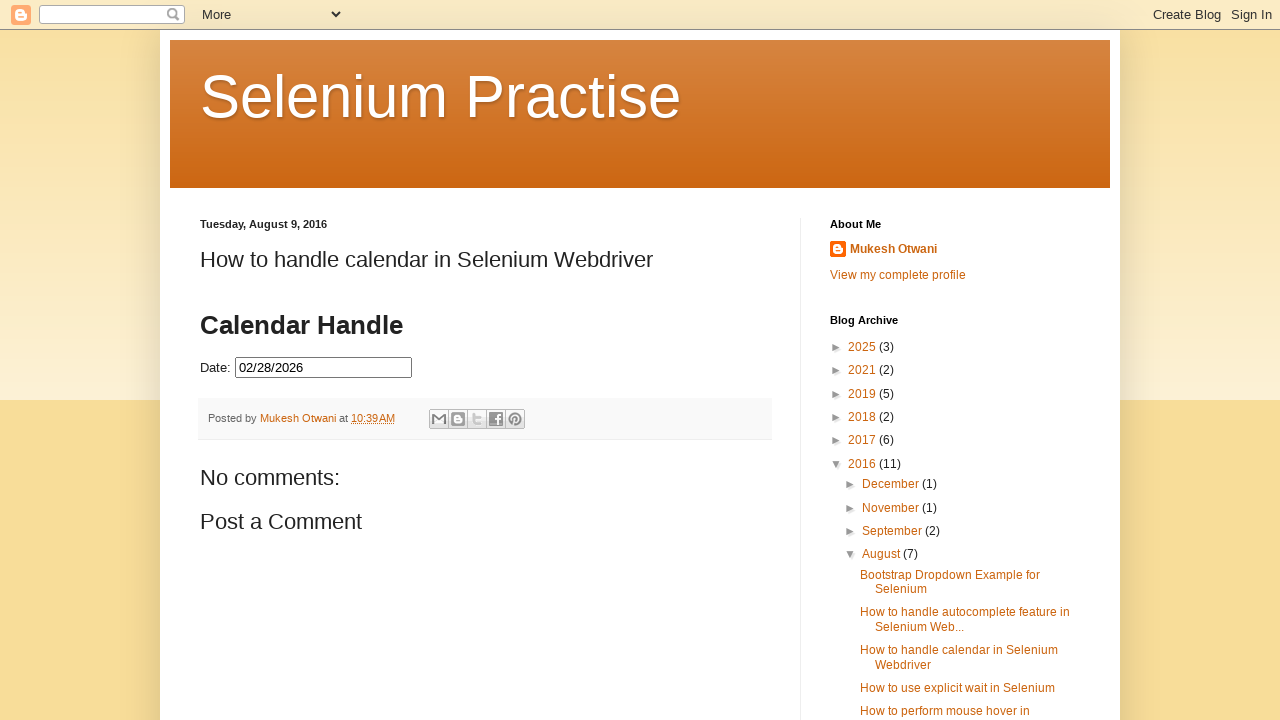